Tests dynamic controls on a webpage by interacting with a checkbox removal button and enabling a text input field

Starting URL: https://the-internet.herokuapp.com/dynamic_controls

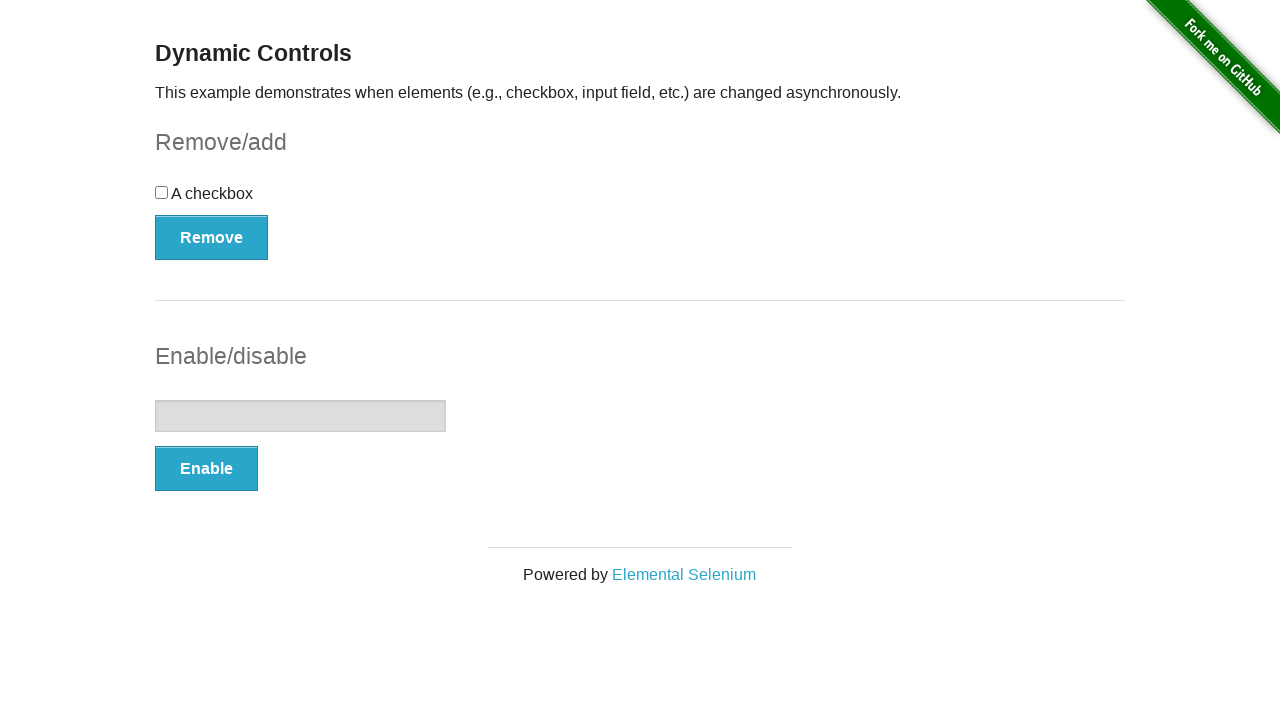

Verified checkbox element exists on the page
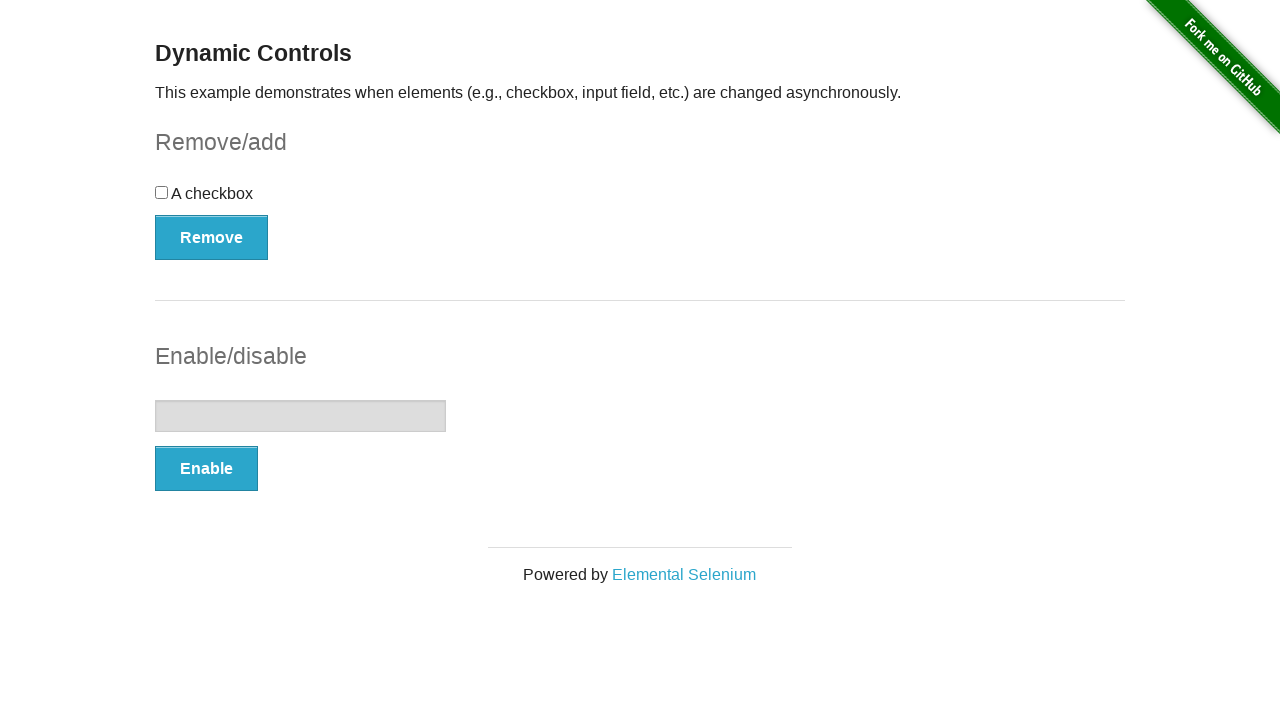

Clicked the Remove button to remove the checkbox at (212, 237) on xpath=//button[text()='Remove']
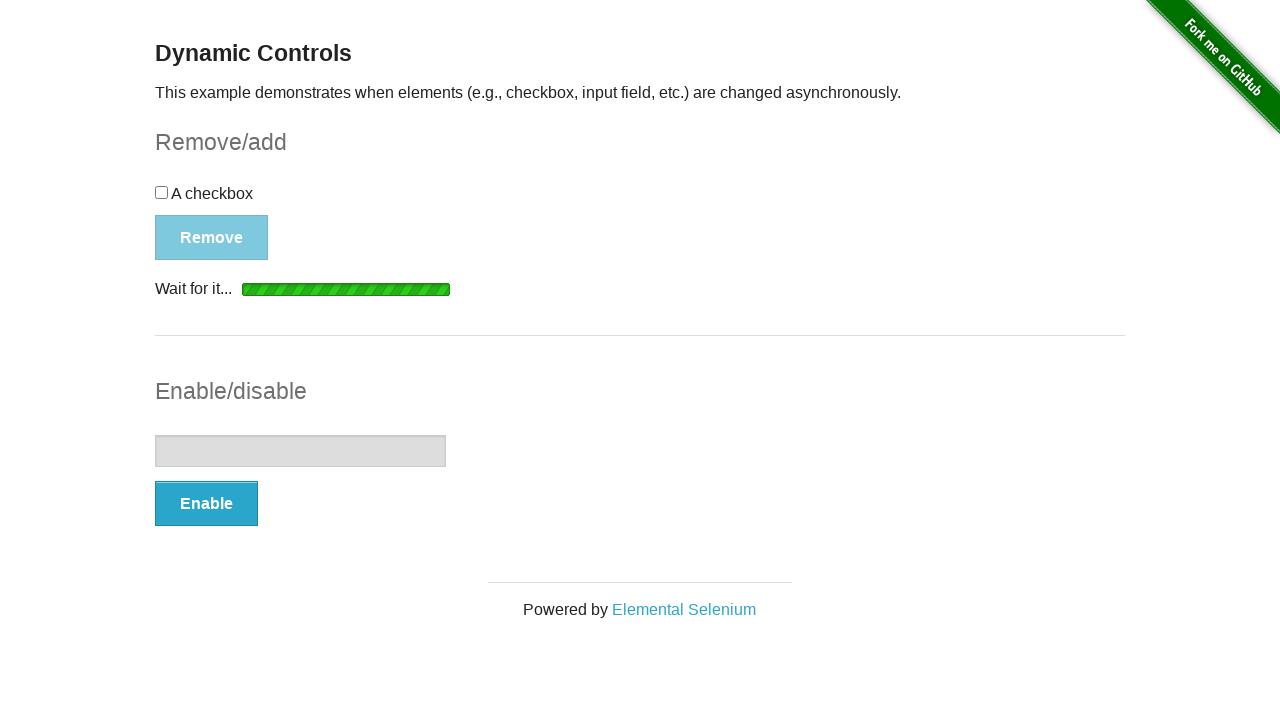

Removal confirmation message appeared
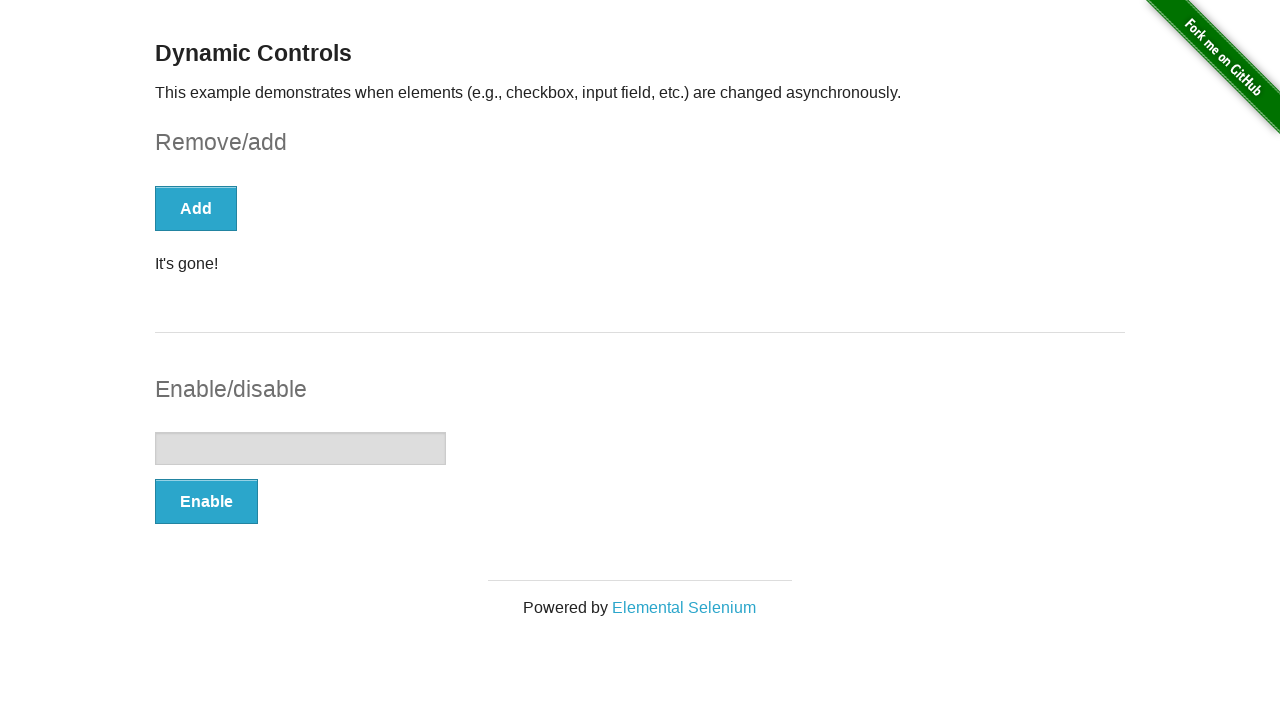

Clicked the Enable button to enable the text input field at (206, 501) on xpath=//button[text()='Enable']
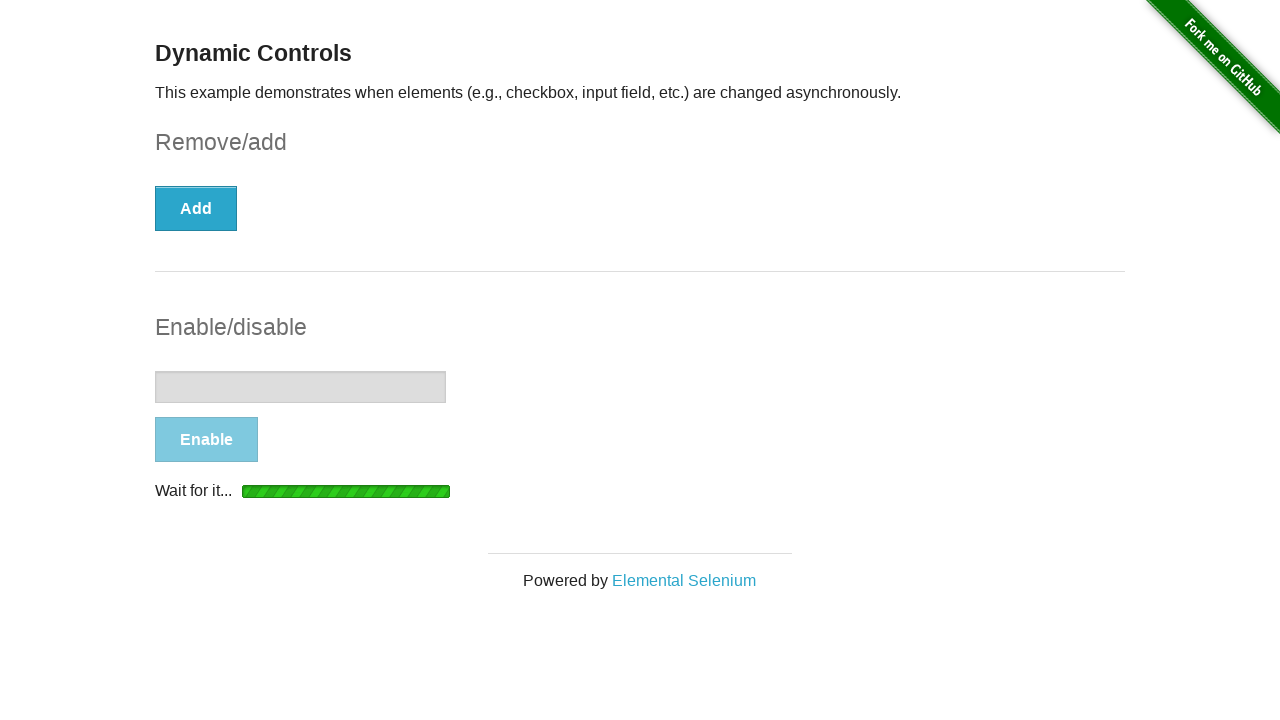

Text input field became visible and enabled
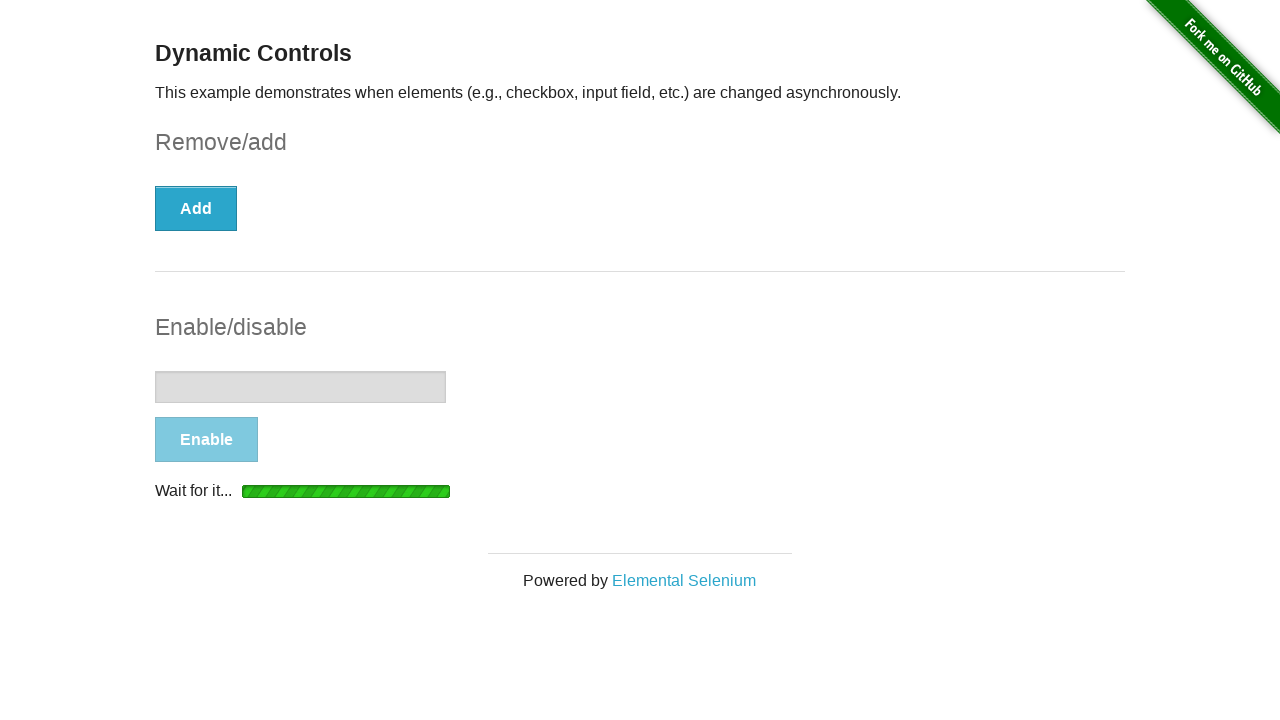

Filled the text input field with 'blabla' on //input[@type='text']
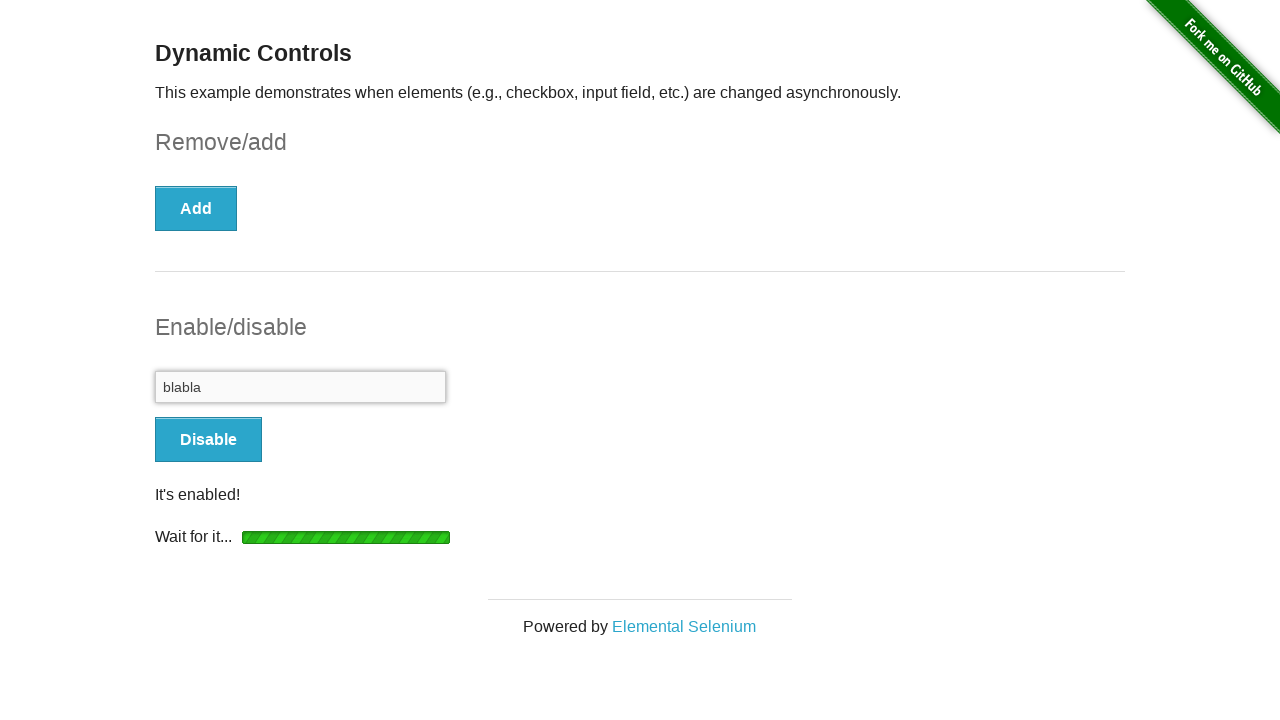

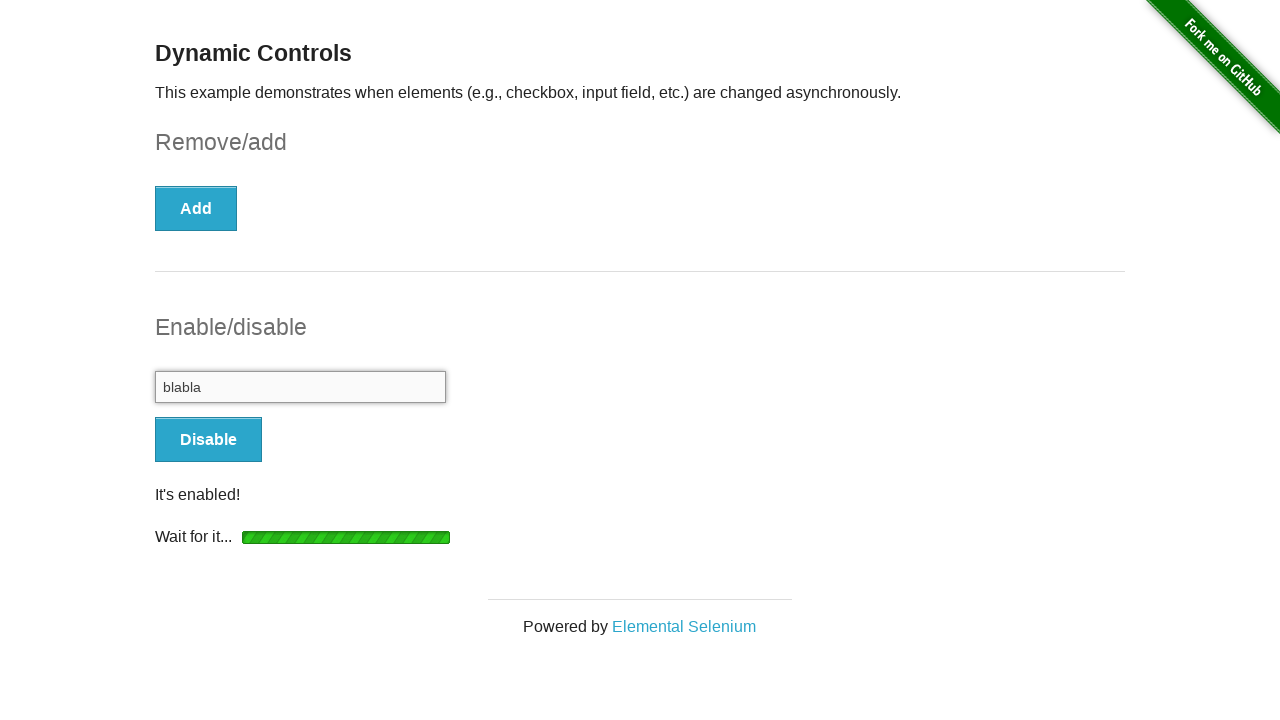